Tests mouse hover functionality by hovering over an element to reveal a dropdown menu and clicking on menu items

Starting URL: https://www.letskodeit.com/practice

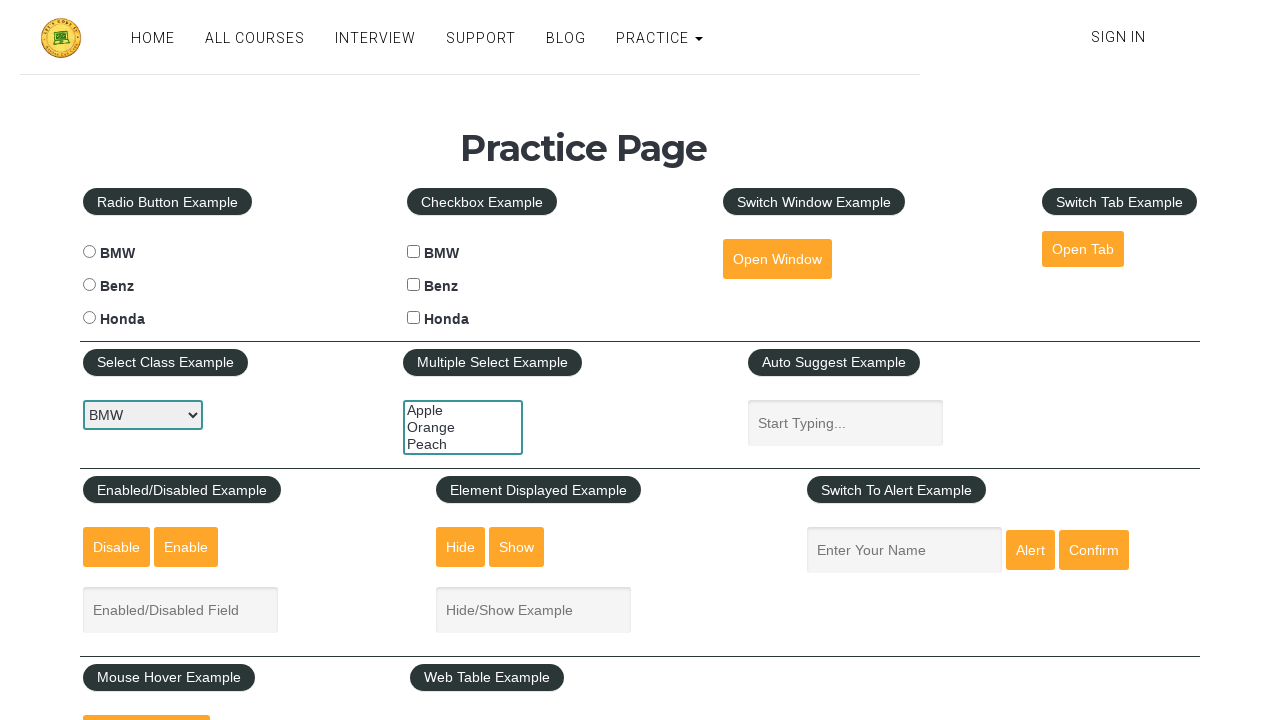

Hovered over mouse hover element to reveal dropdown menu at (146, 693) on #mousehover
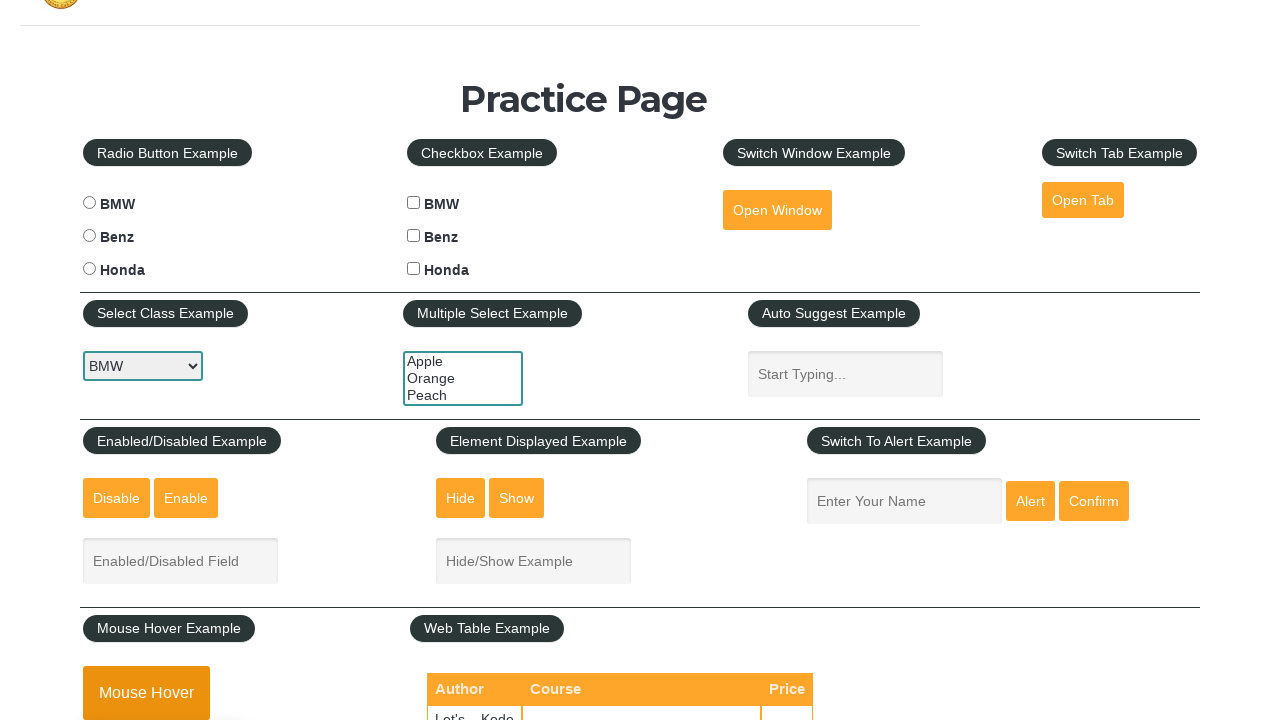

Clicked 'Top' link from dropdown menu at (163, 360) on xpath=//a[normalize-space(text())='Top']
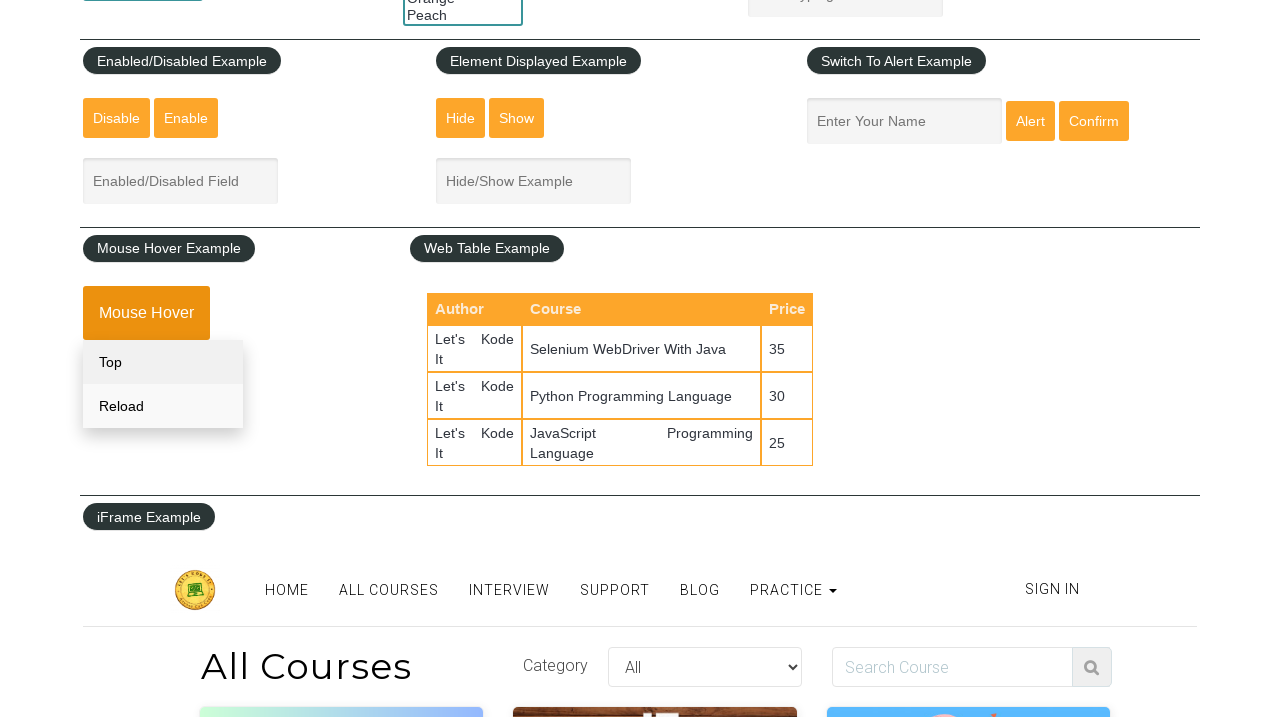

Reloaded the page
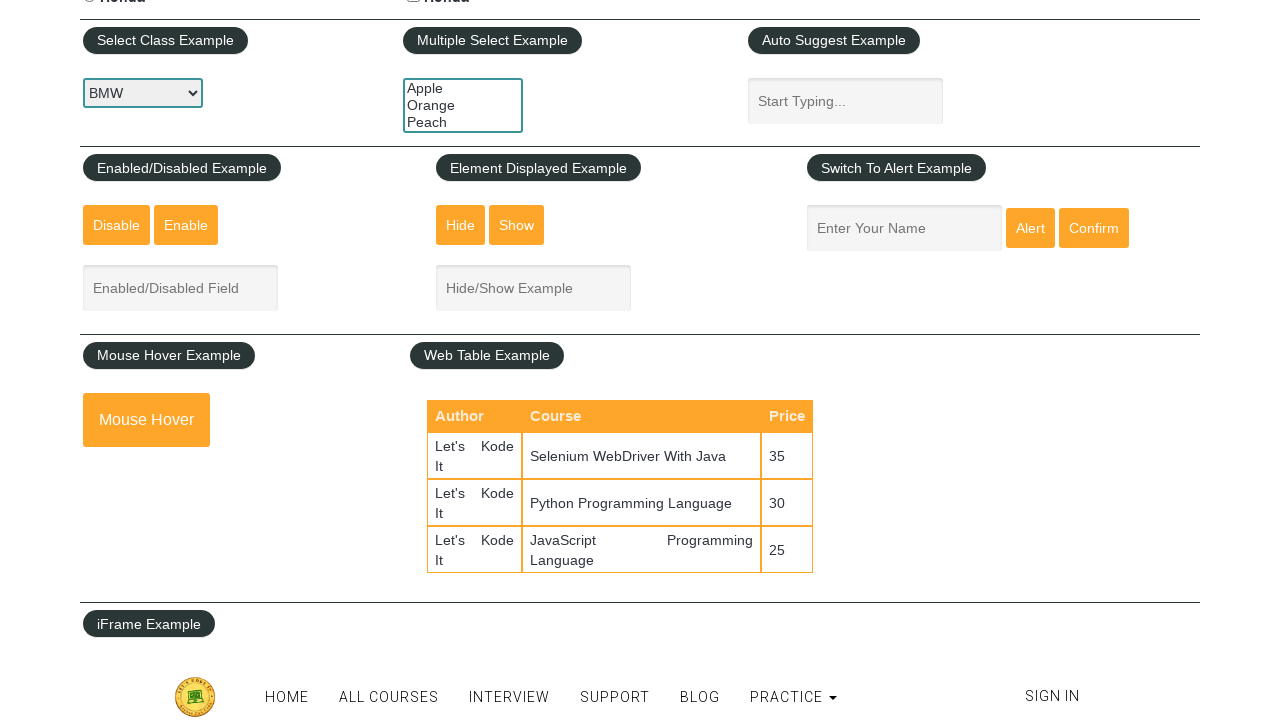

Re-hovered over mouse hover element to reveal dropdown menu again at (146, 420) on #mousehover
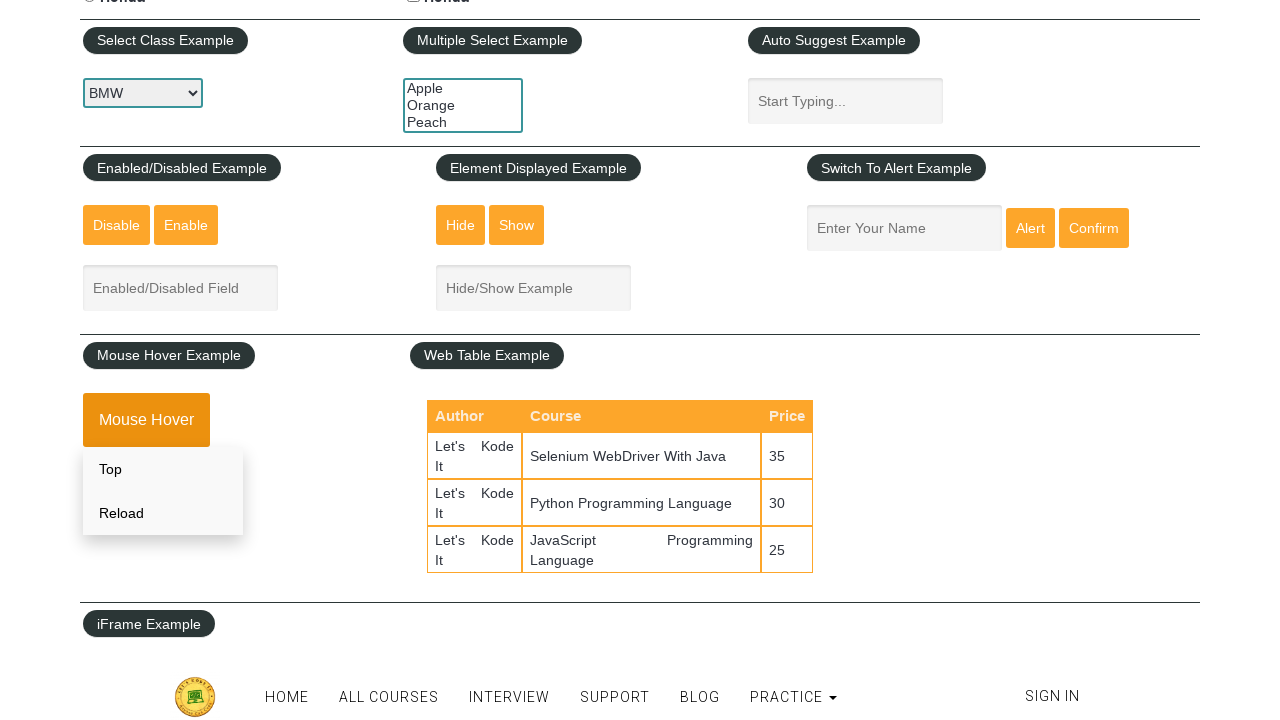

Hovered over 'Reload' link in dropdown menu at (163, 513) on xpath=//a[normalize-space(text())='Reload']
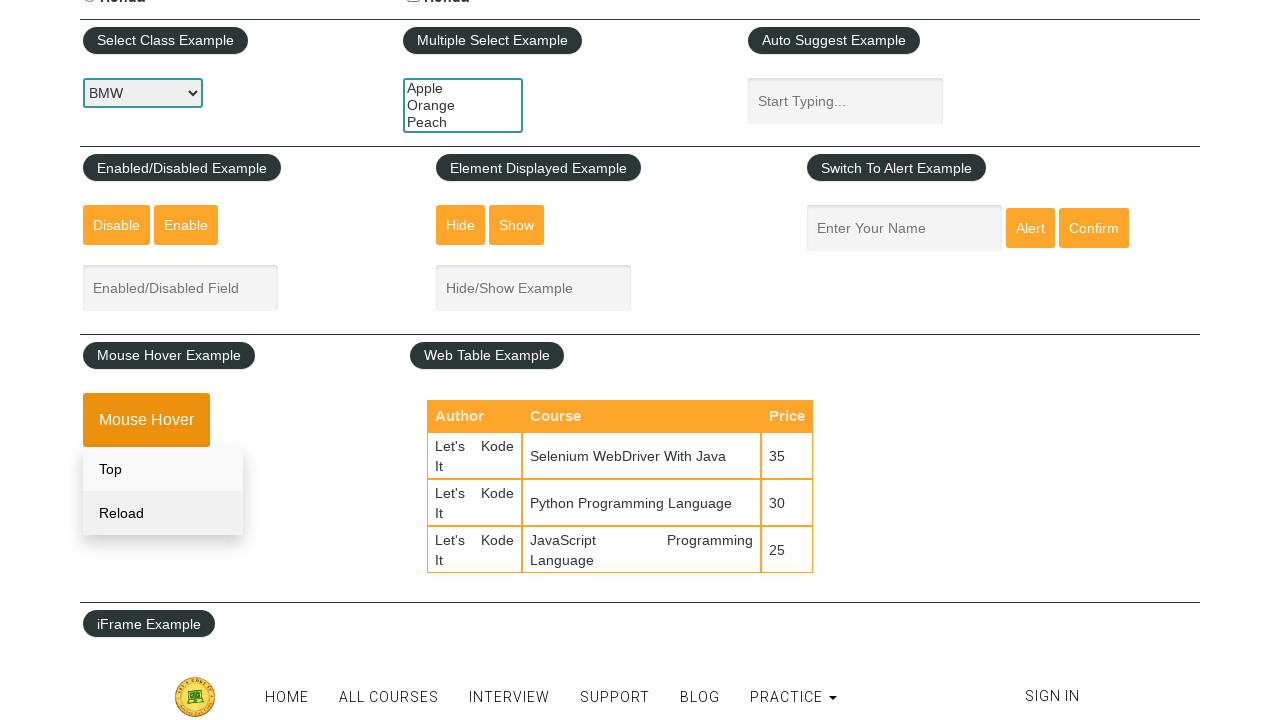

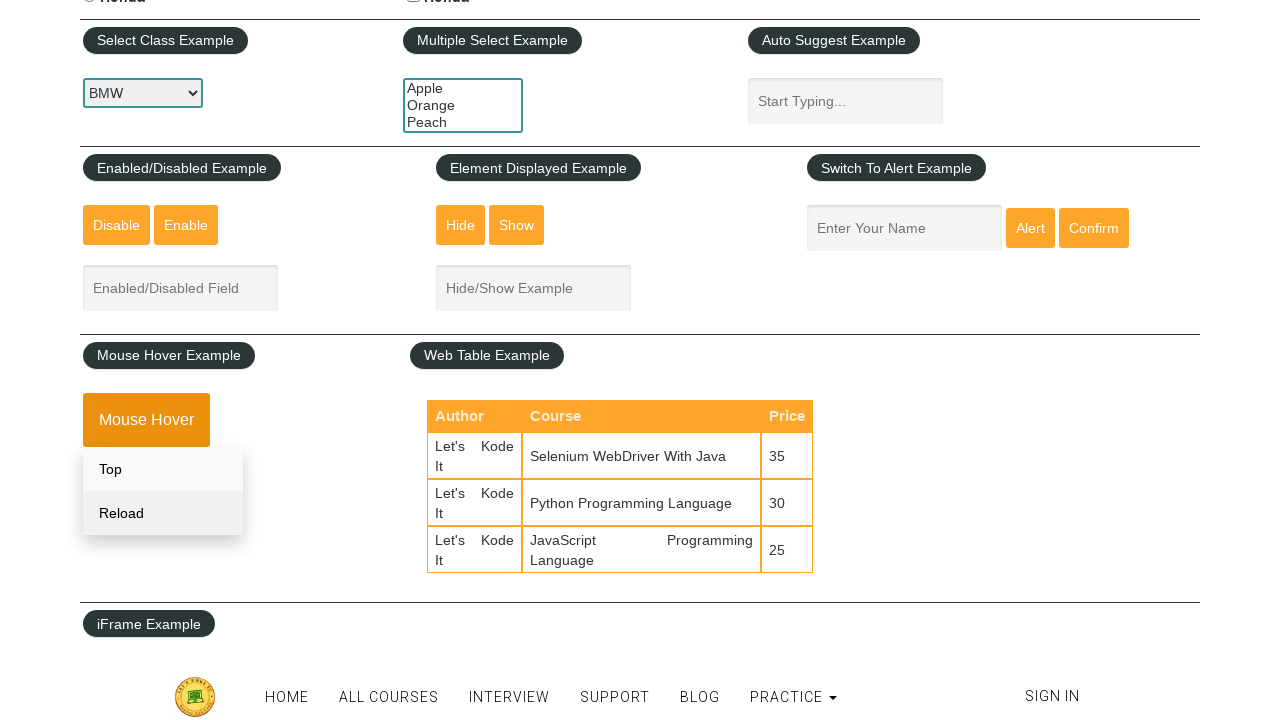